Navigates to the Playwright documentation homepage and captures a screenshot for visual verification

Starting URL: https://playwright.dev

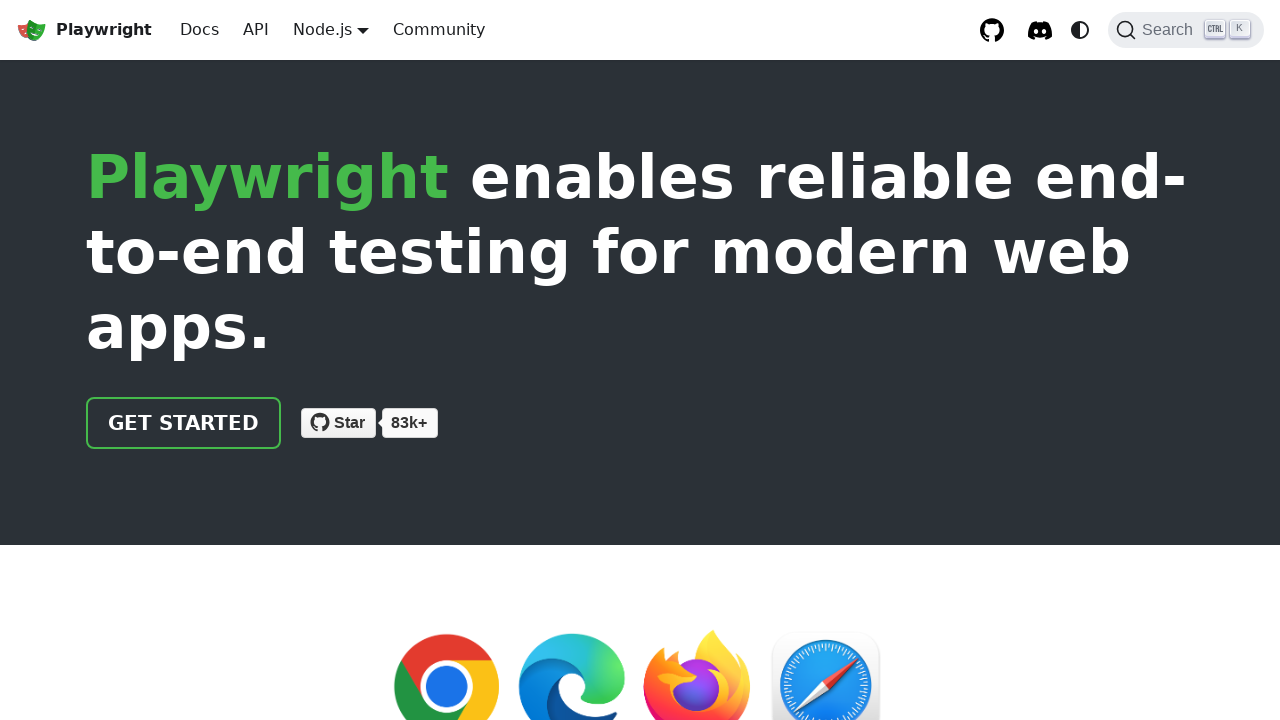

Waited for page to reach networkidle state
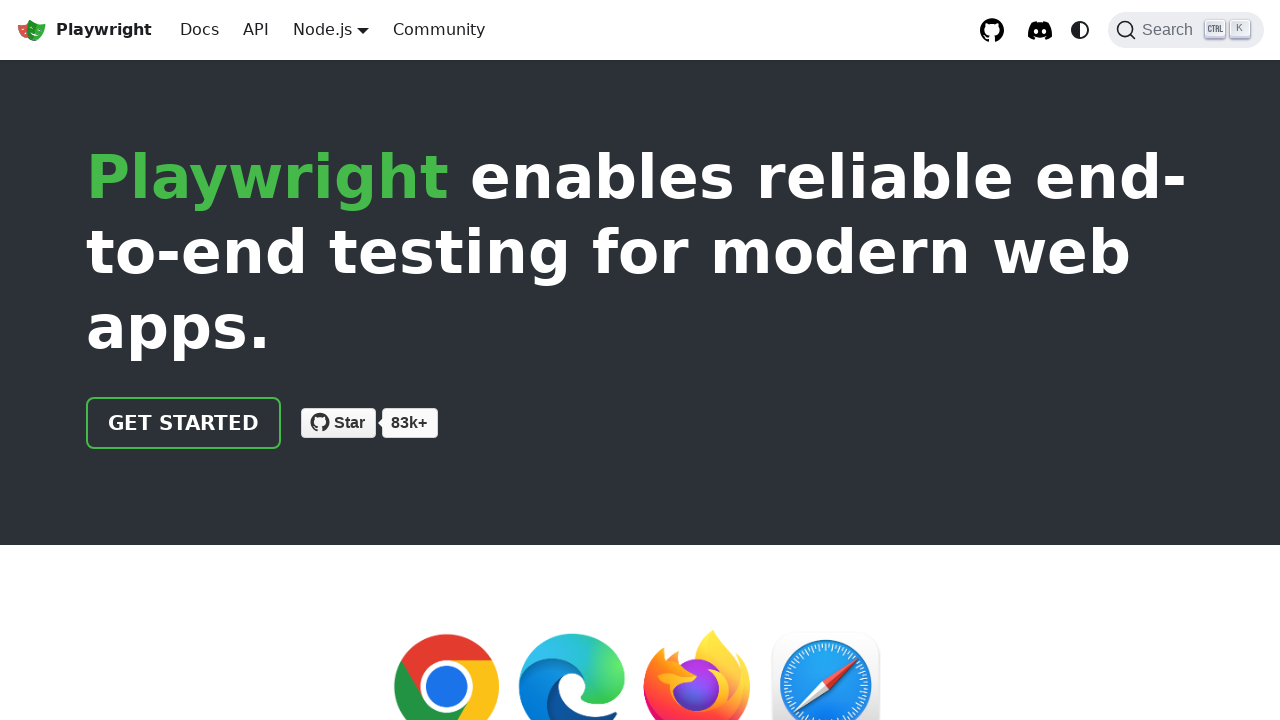

Captured screenshot of Playwright documentation homepage for visual verification
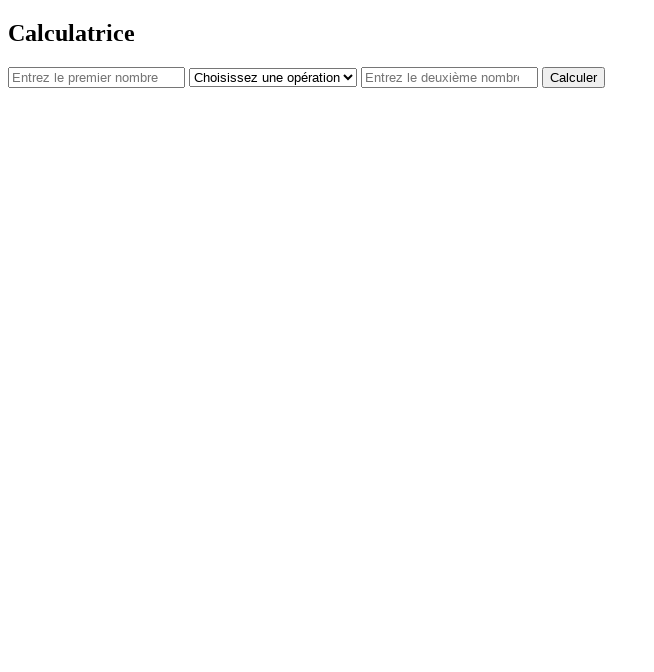

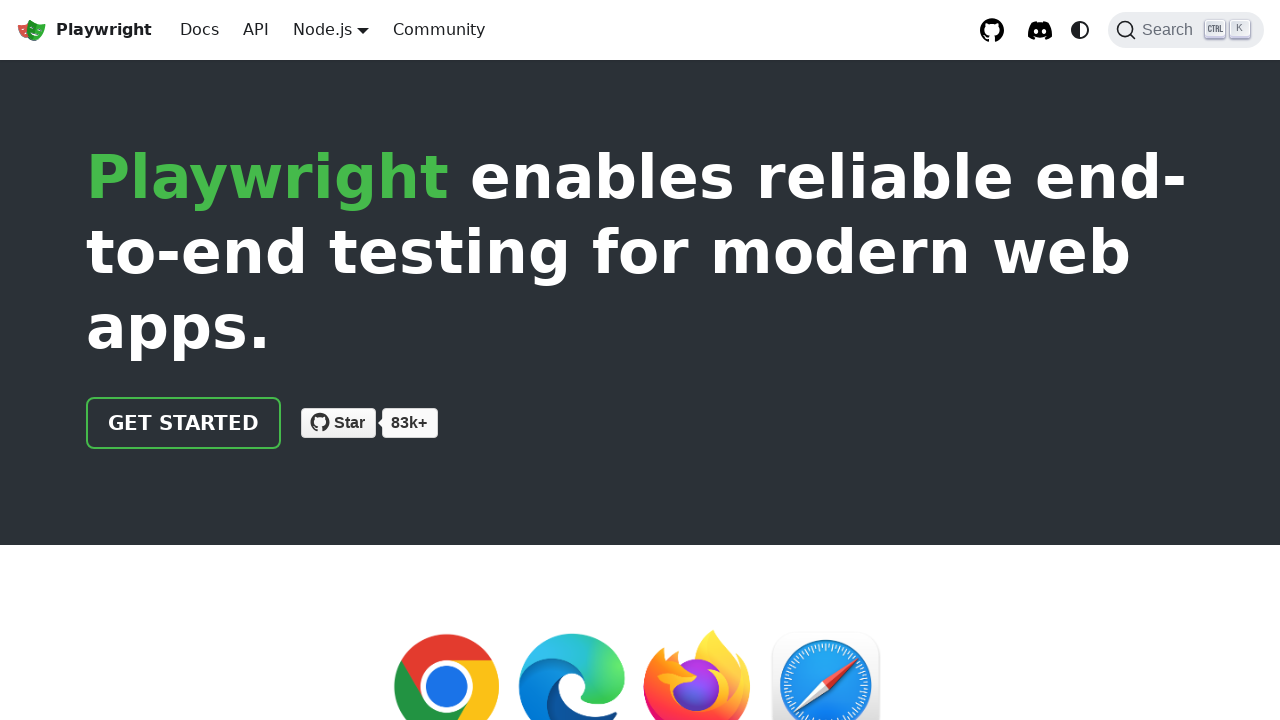